Tests JavaScript alert handling by clicking a button to trigger an alert and dismissing it

Starting URL: https://the-internet.herokuapp.com/javascript_alerts

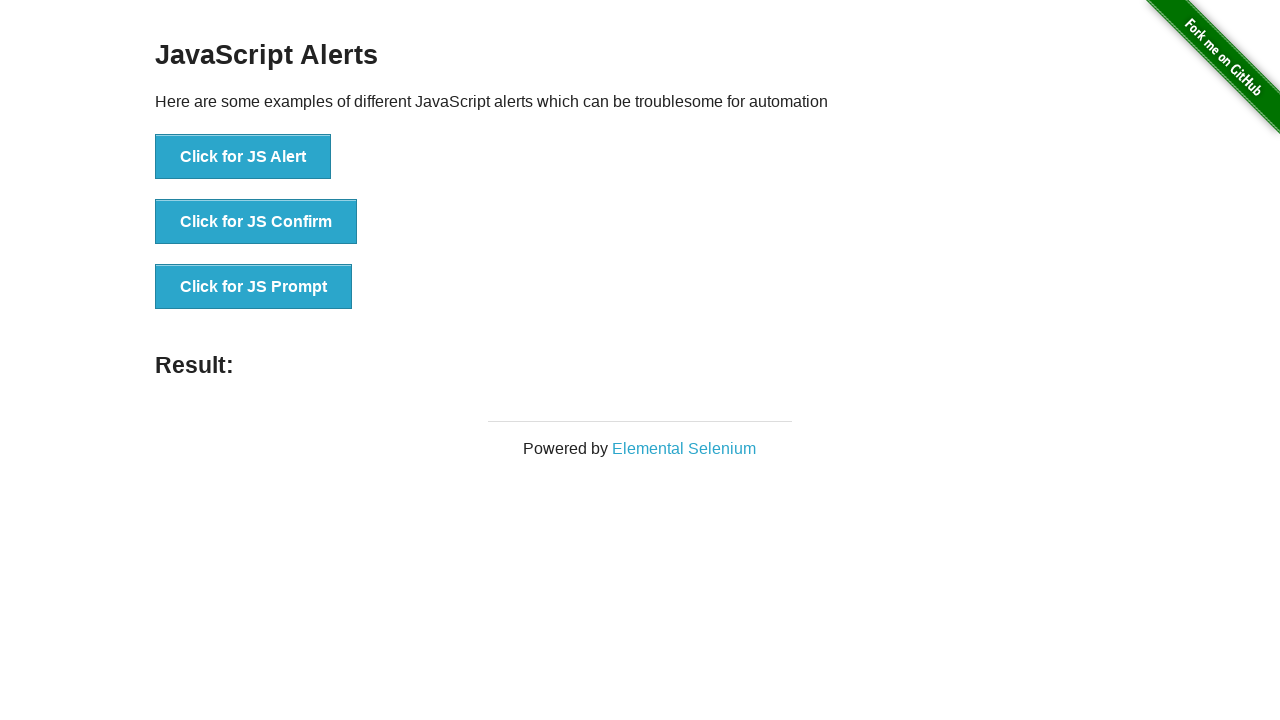

Clicked 'Click for JS Alert' button to trigger JavaScript alert at (243, 157) on xpath=//button[contains(text(), 'Click for JS Alert')]
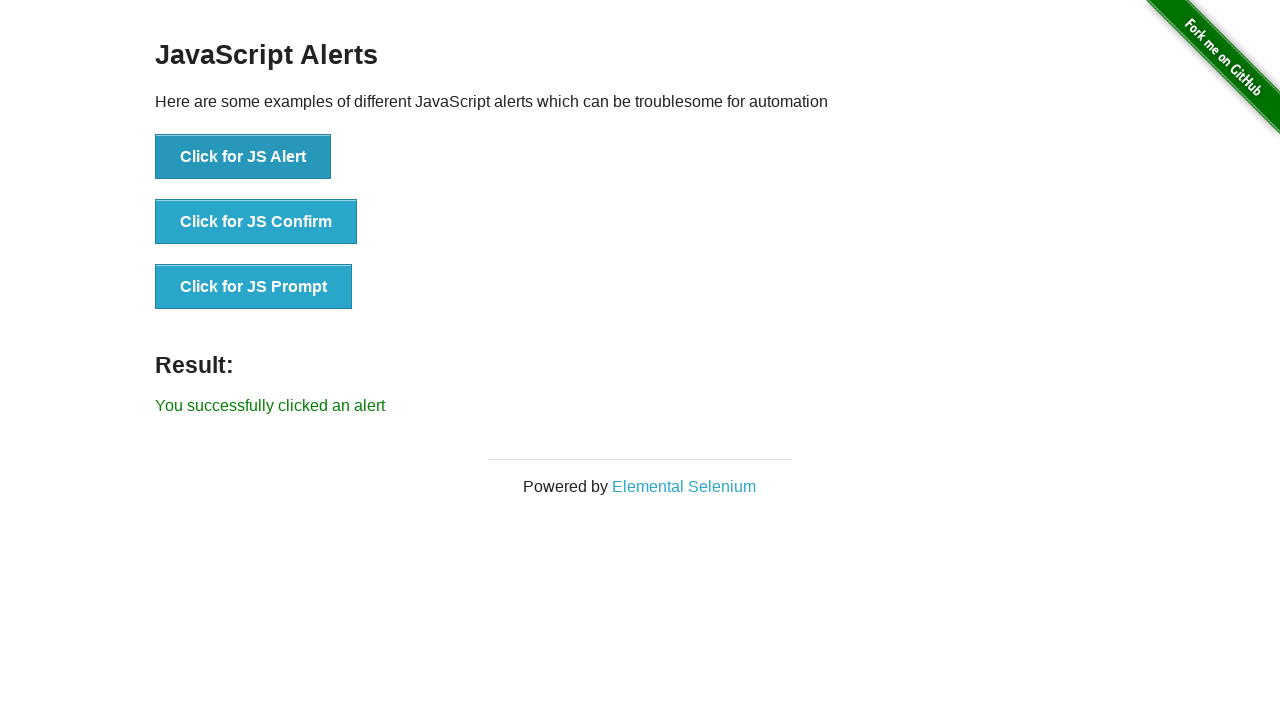

Set up dialog handler to dismiss alerts
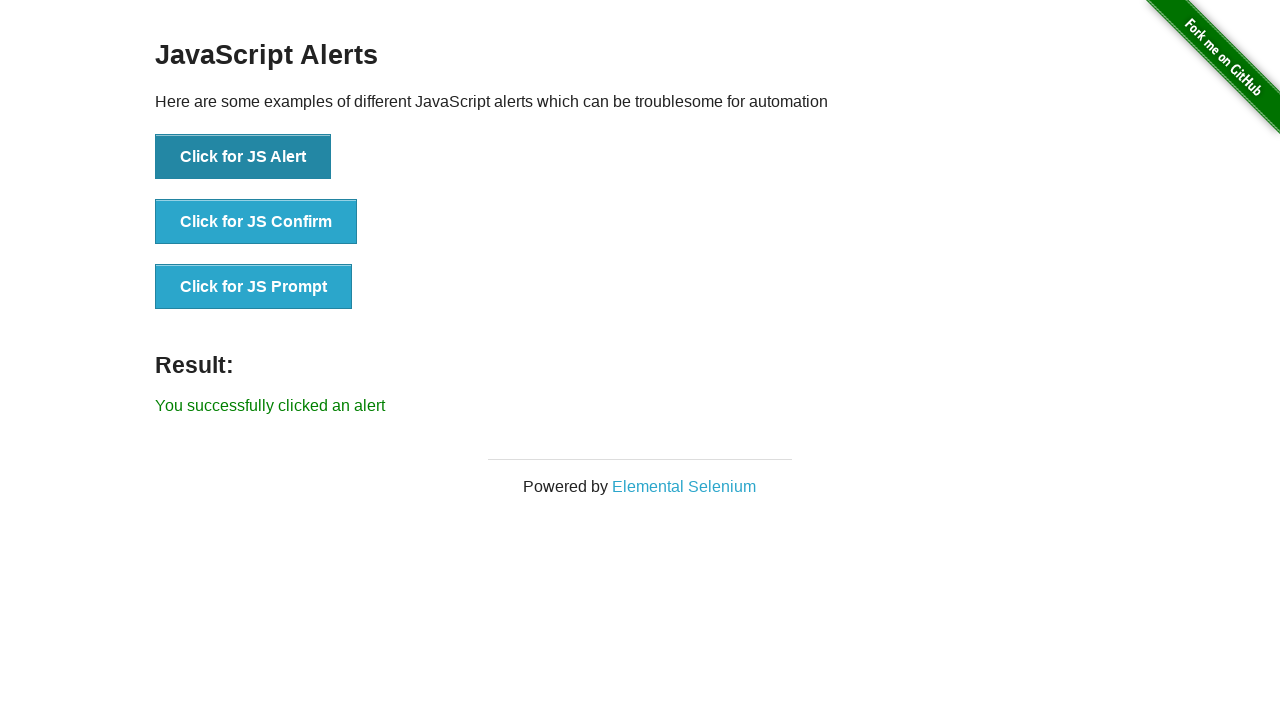

Clicked 'Click for JS Alert' button again to trigger and dismiss alert at (243, 157) on xpath=//button[contains(text(), 'Click for JS Alert')]
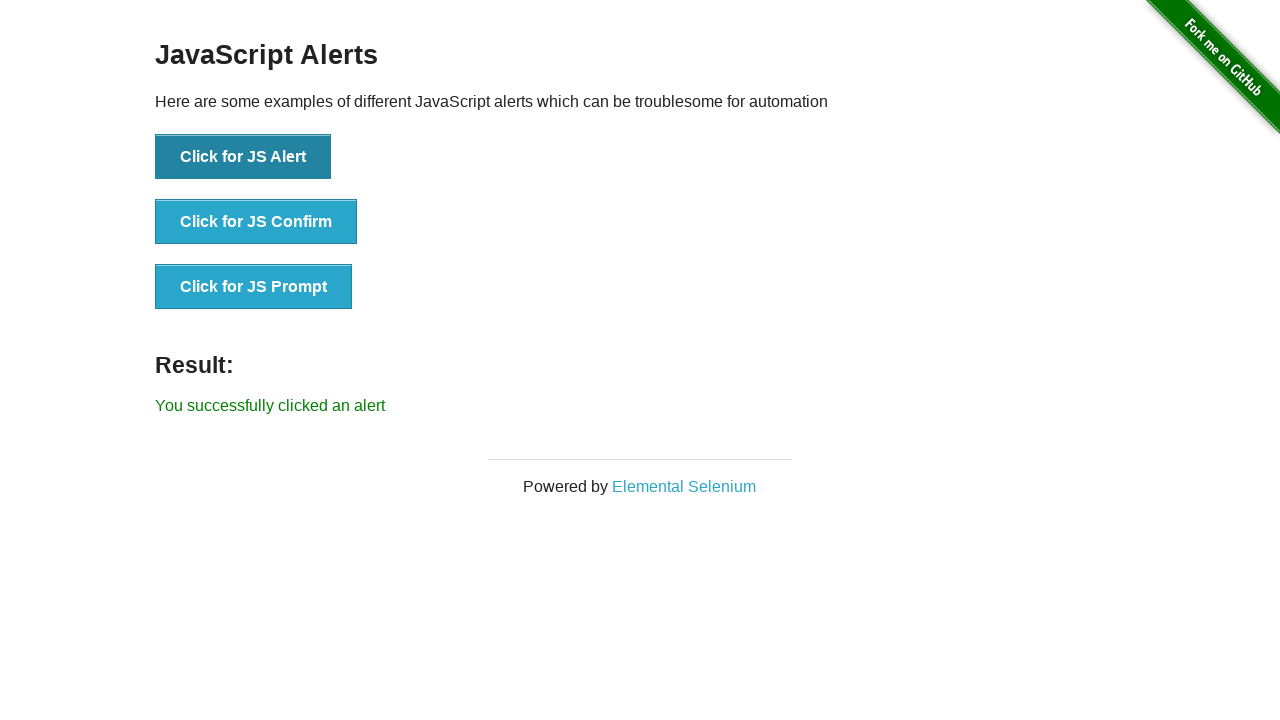

Retrieved result text from #result element
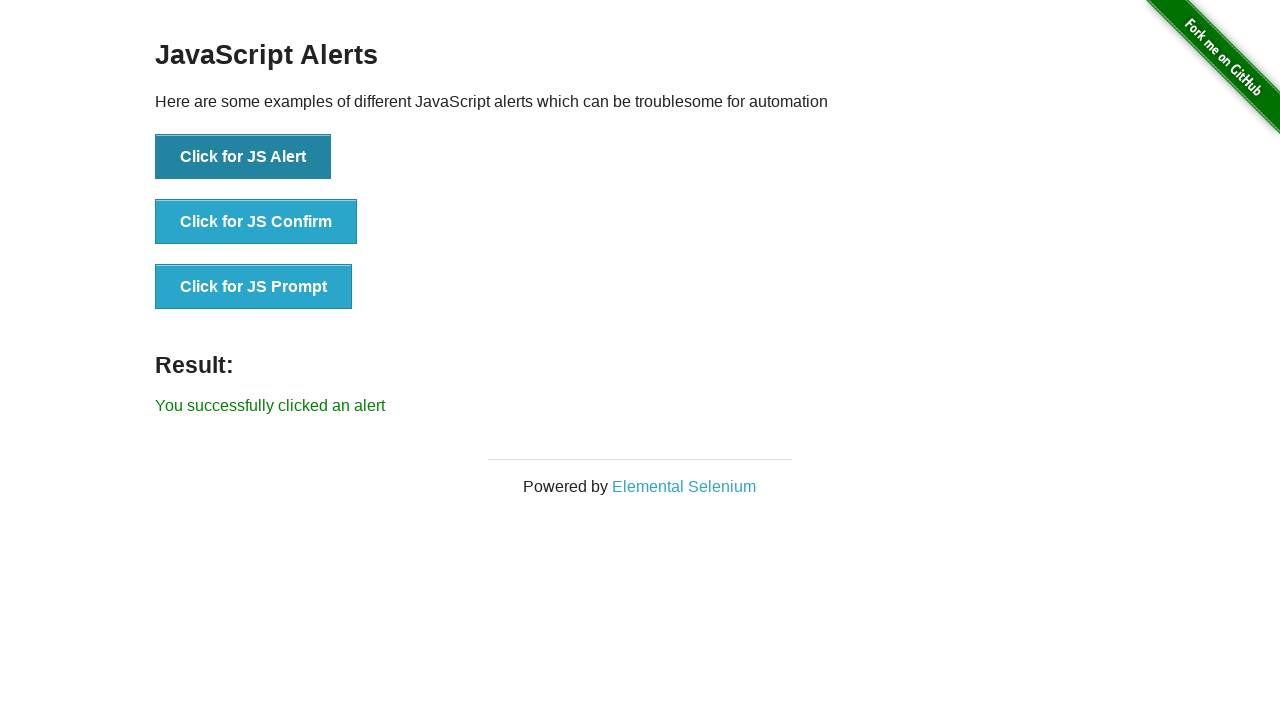

Verified result text matches expected message: 'You successfully clicked an alert'
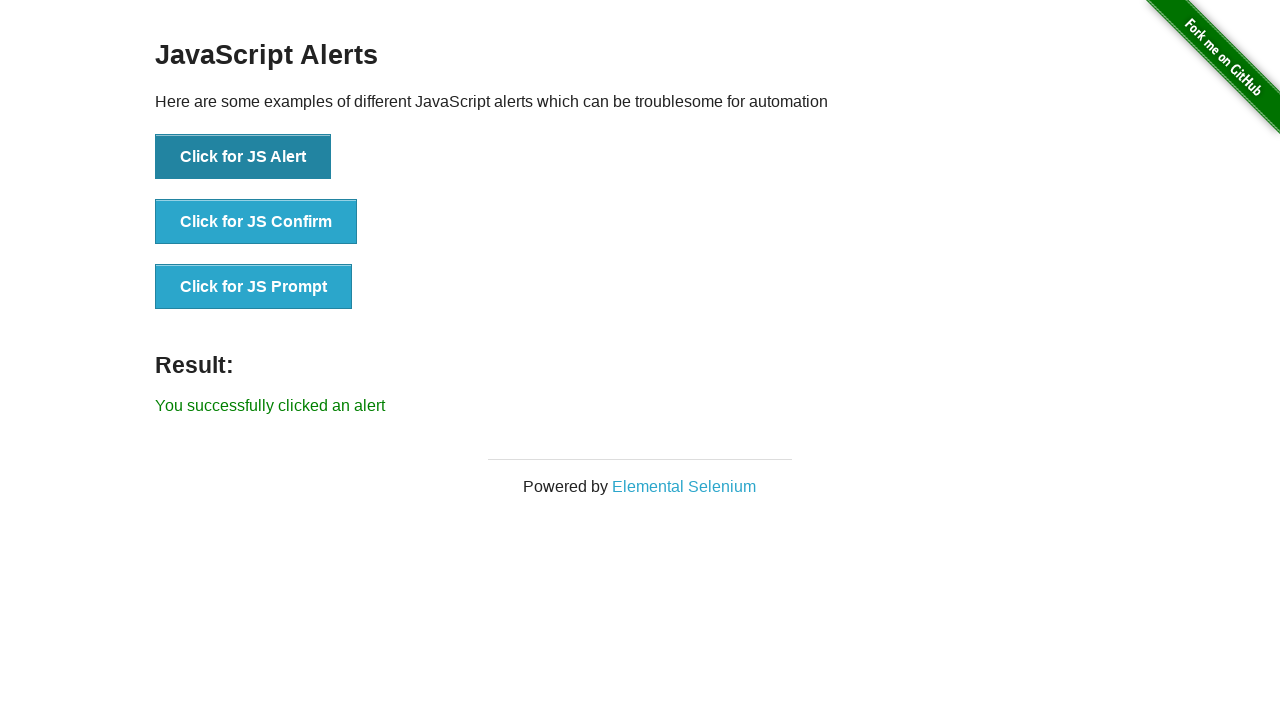

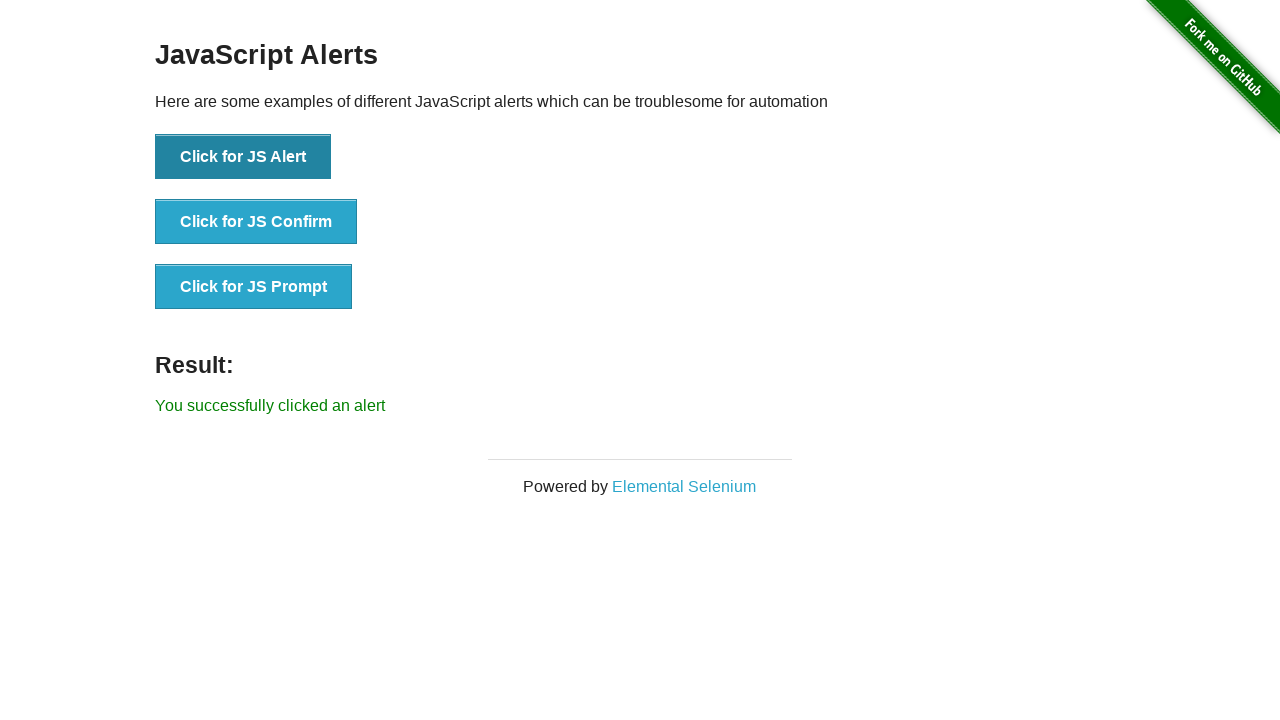